Navigates to DuckDuckGo and verifies the current URL is correct

Starting URL: https://duckduckgo.com/

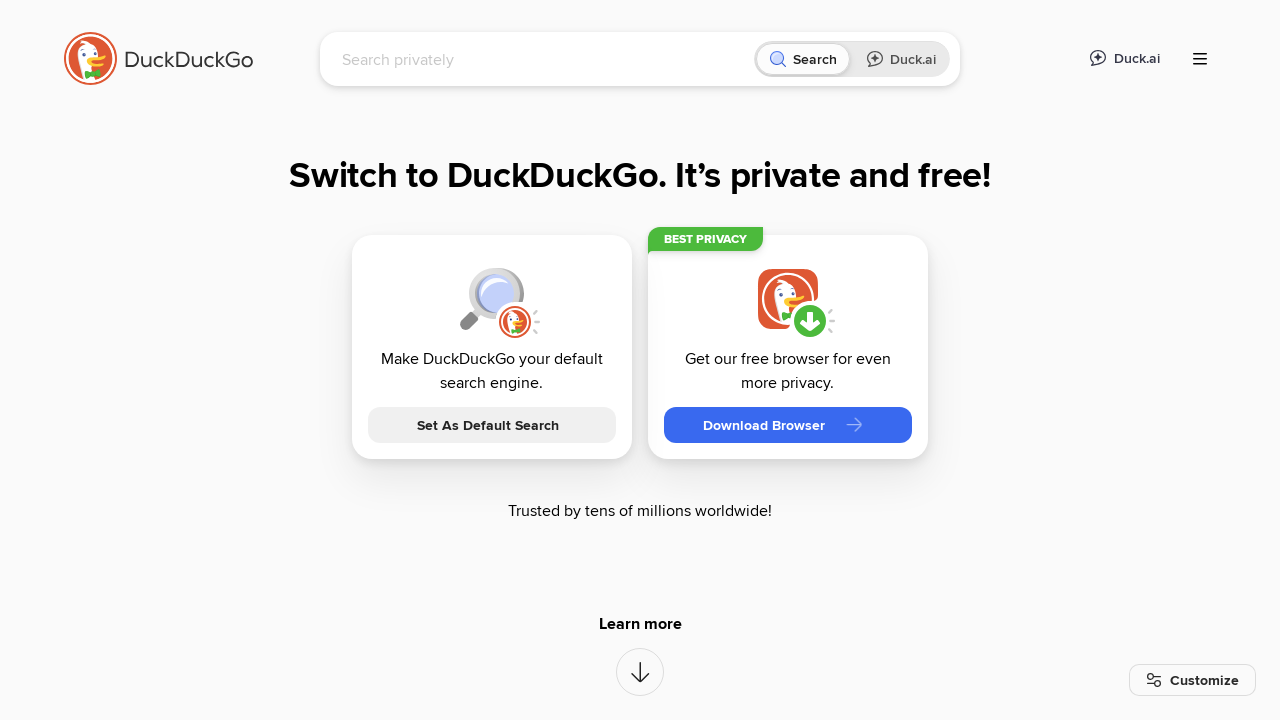

Navigated to DuckDuckGo homepage
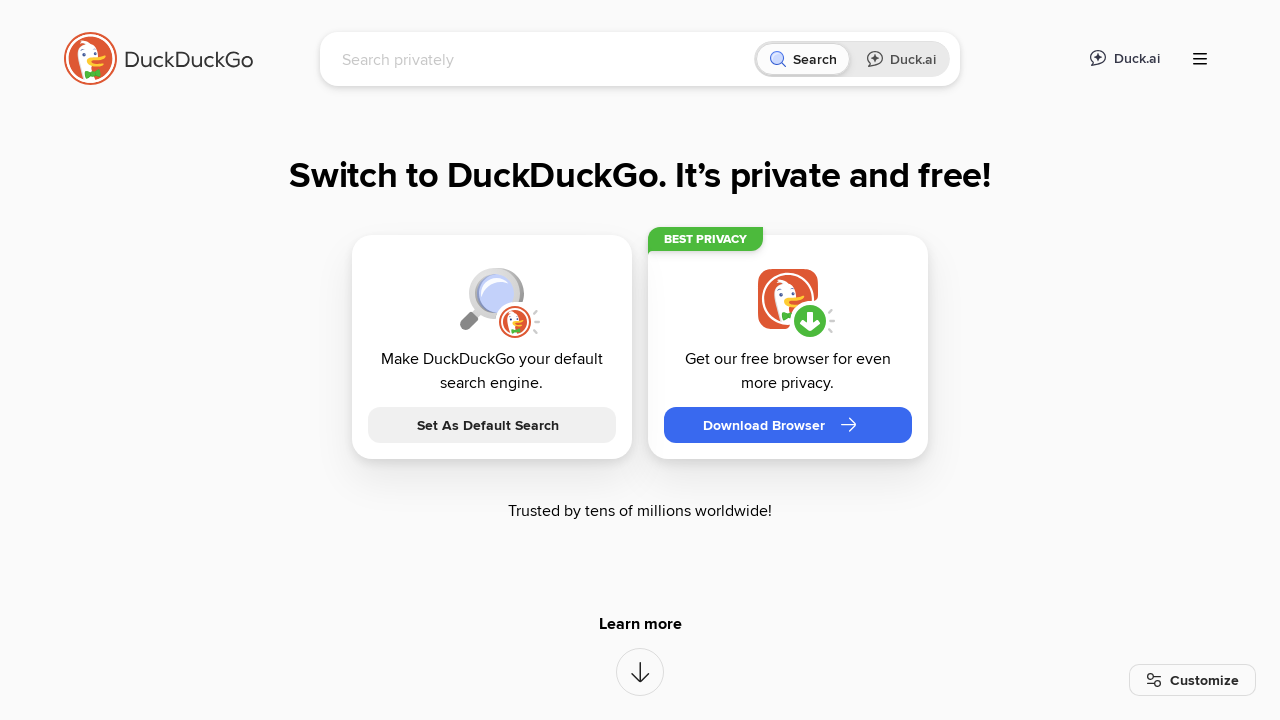

Verified current URL is https://duckduckgo.com/
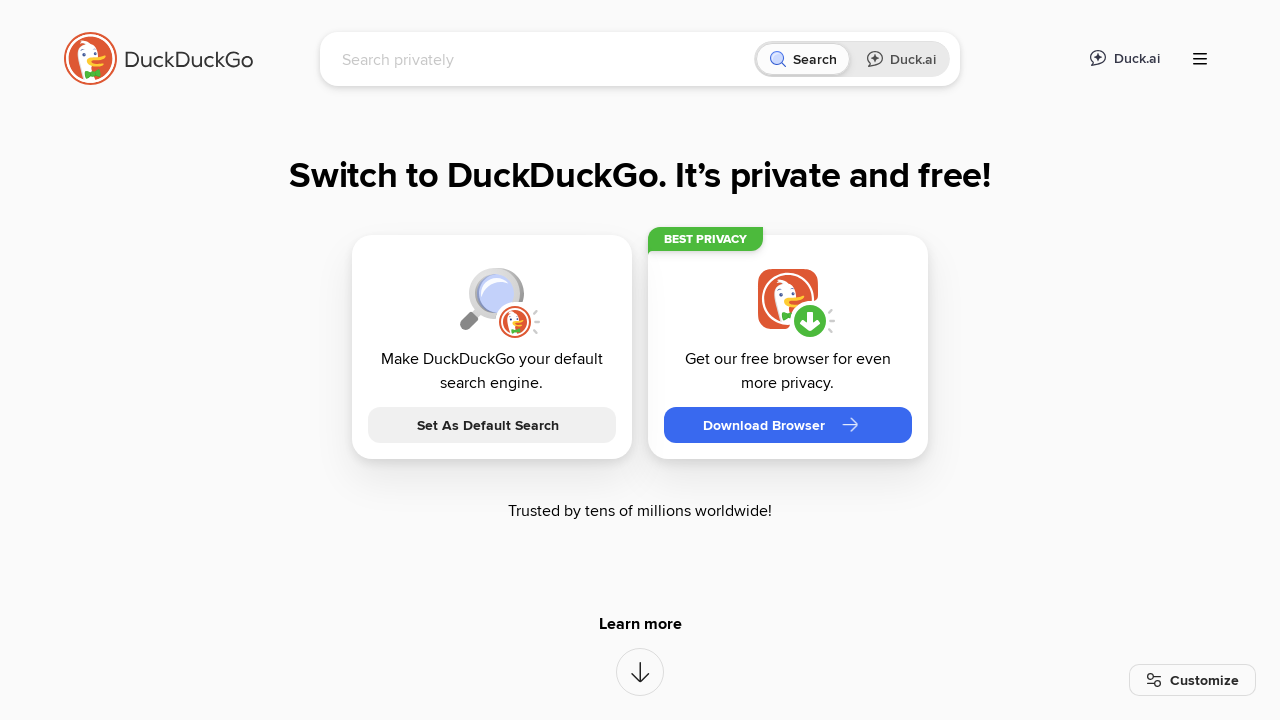

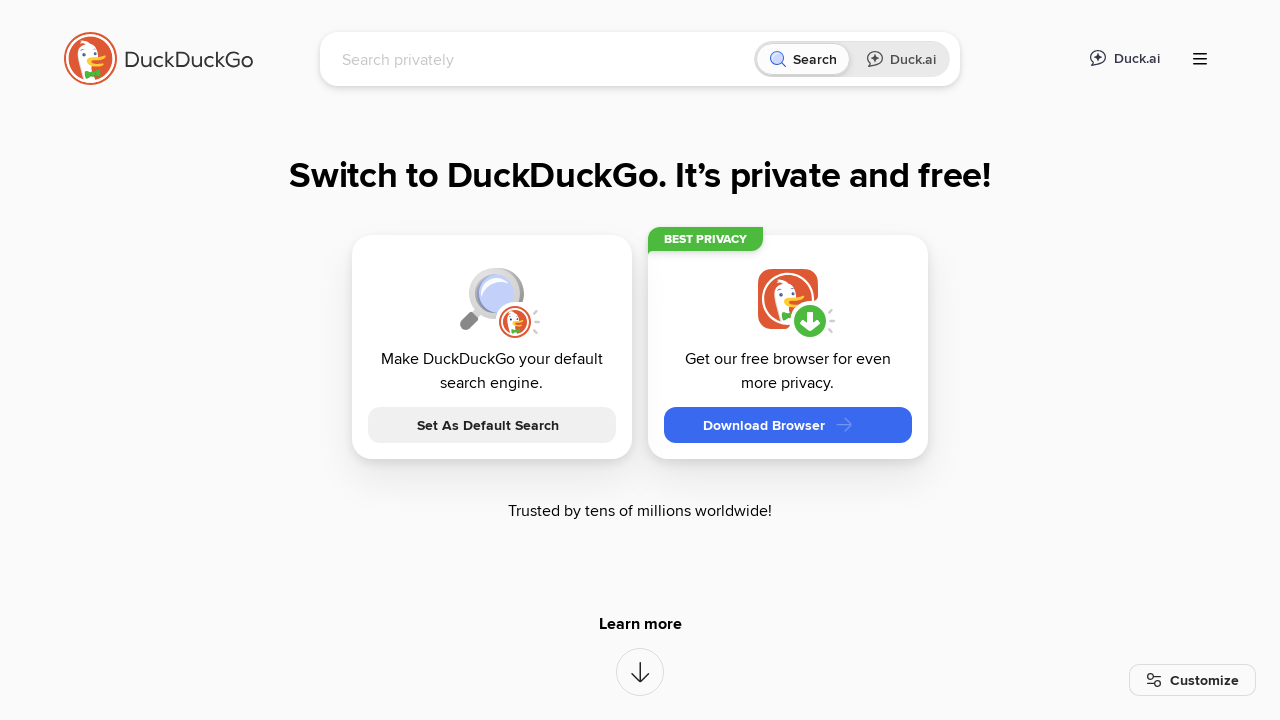